Tests multiple file upload functionality on a demo page by uploading two text files and verifying they appear in the file list

Starting URL: https://davidwalsh.name/demo/multiple-file-upload.php

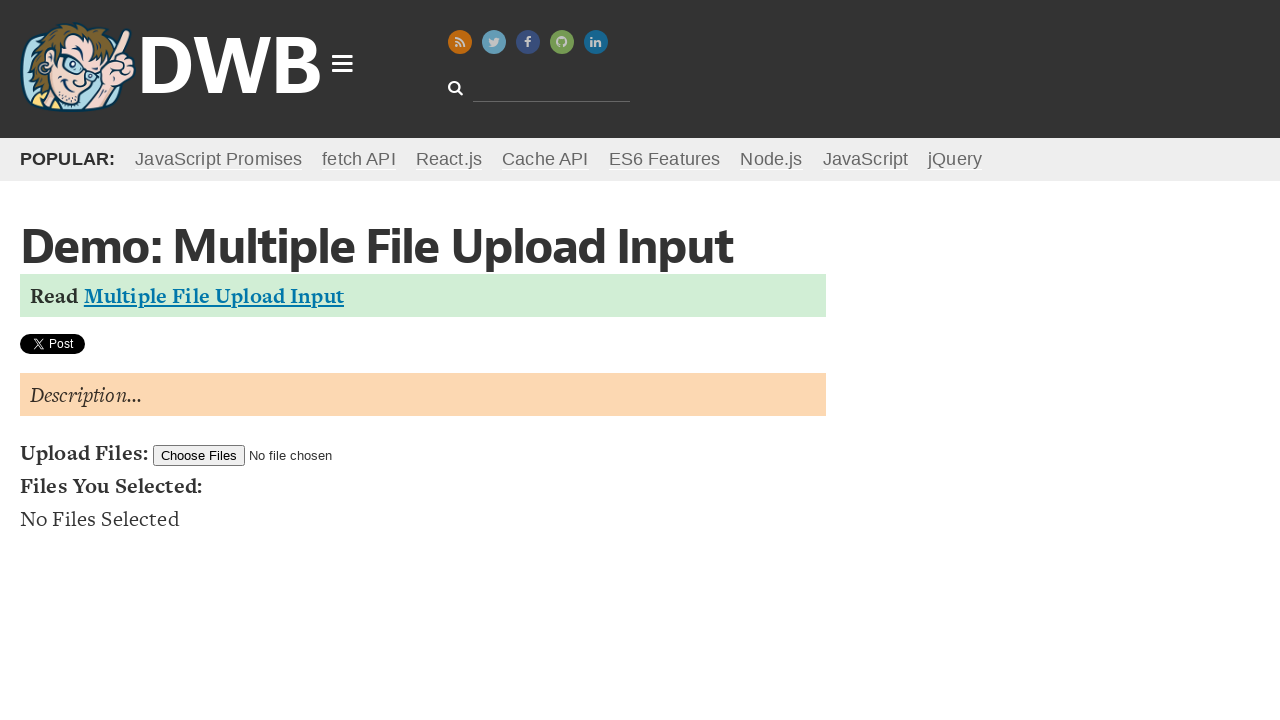

Created TestDocument1.txt with test content
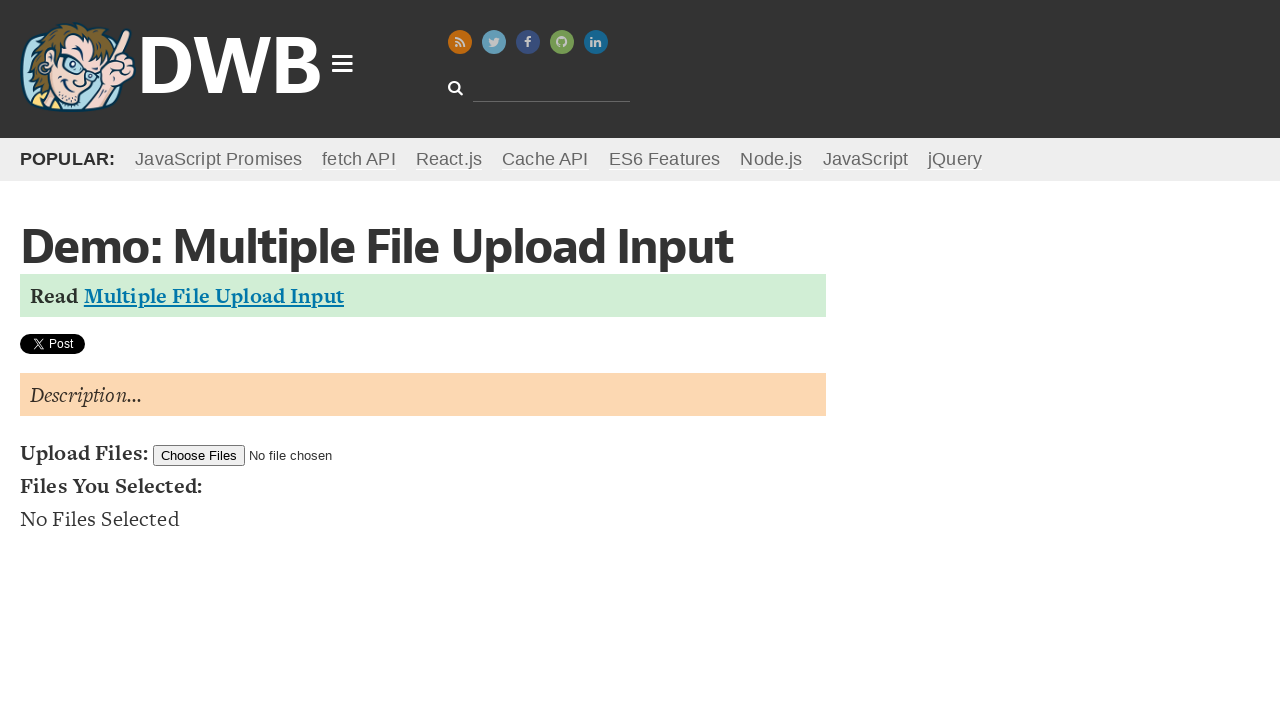

Created TestDocument2.txt with test content
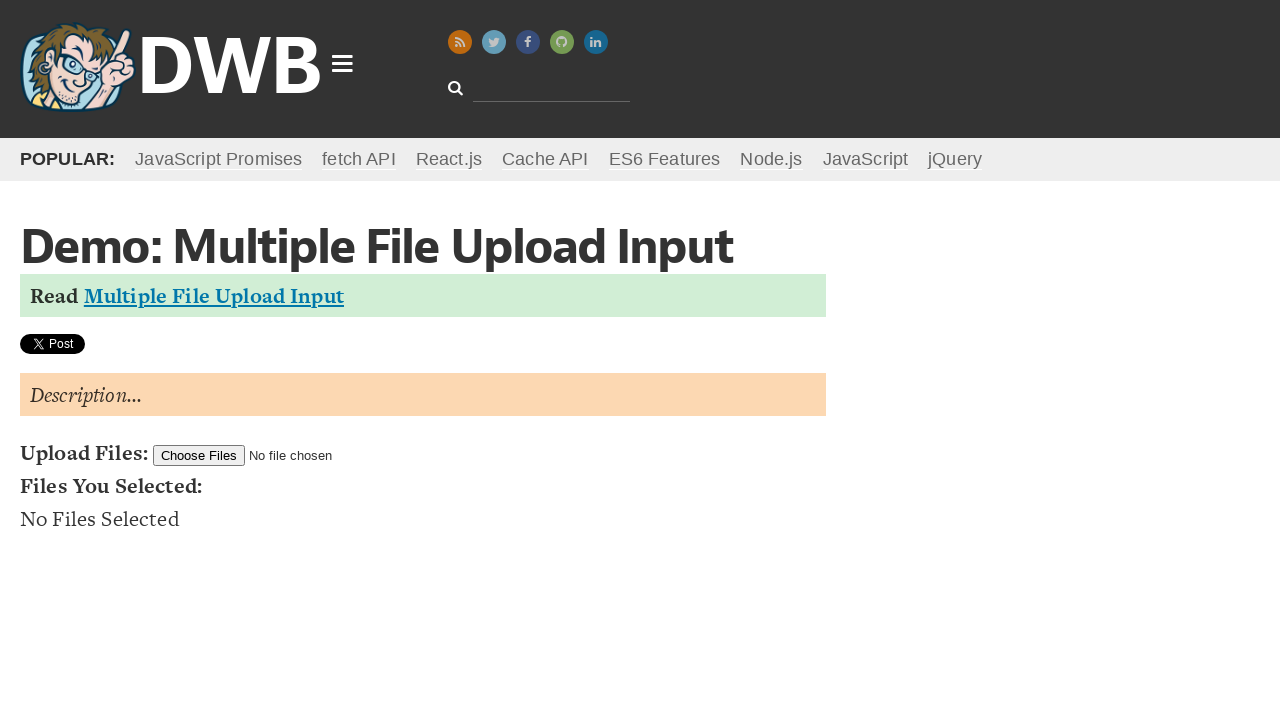

Set input files to upload TestDocument1.txt and TestDocument2.txt
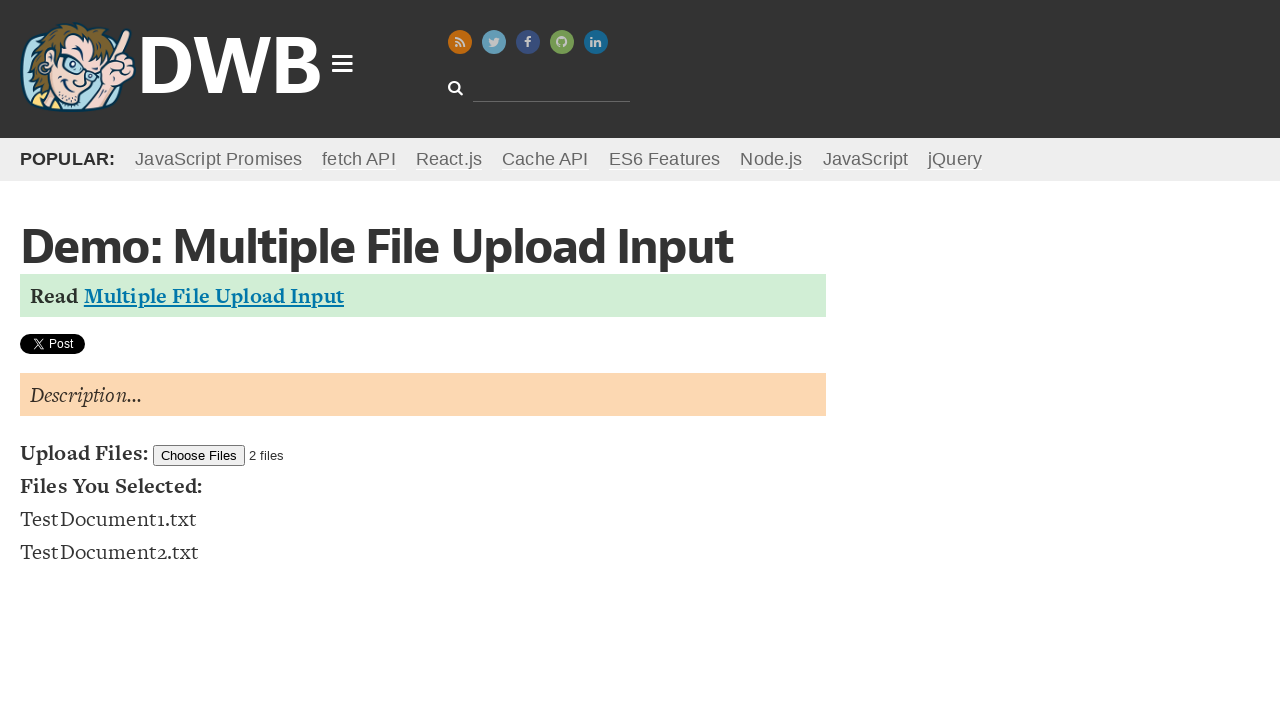

File list appeared after upload
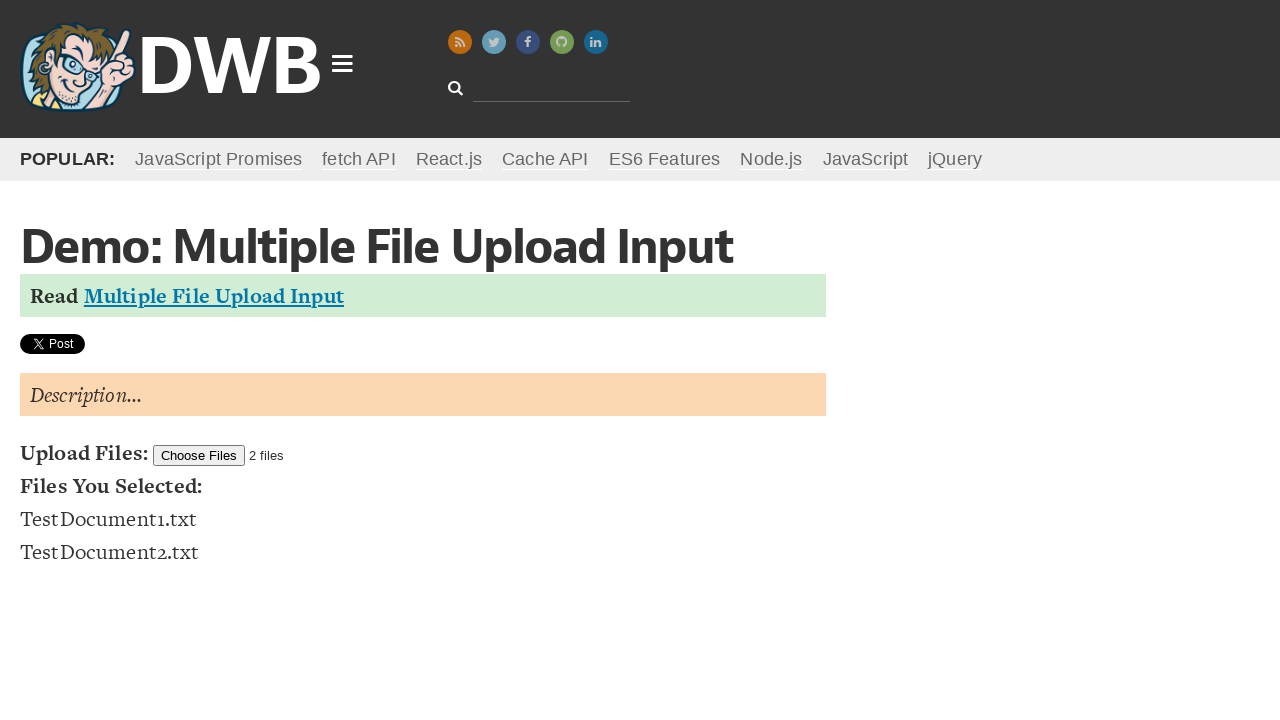

Verified that 2 files are displayed in the file list
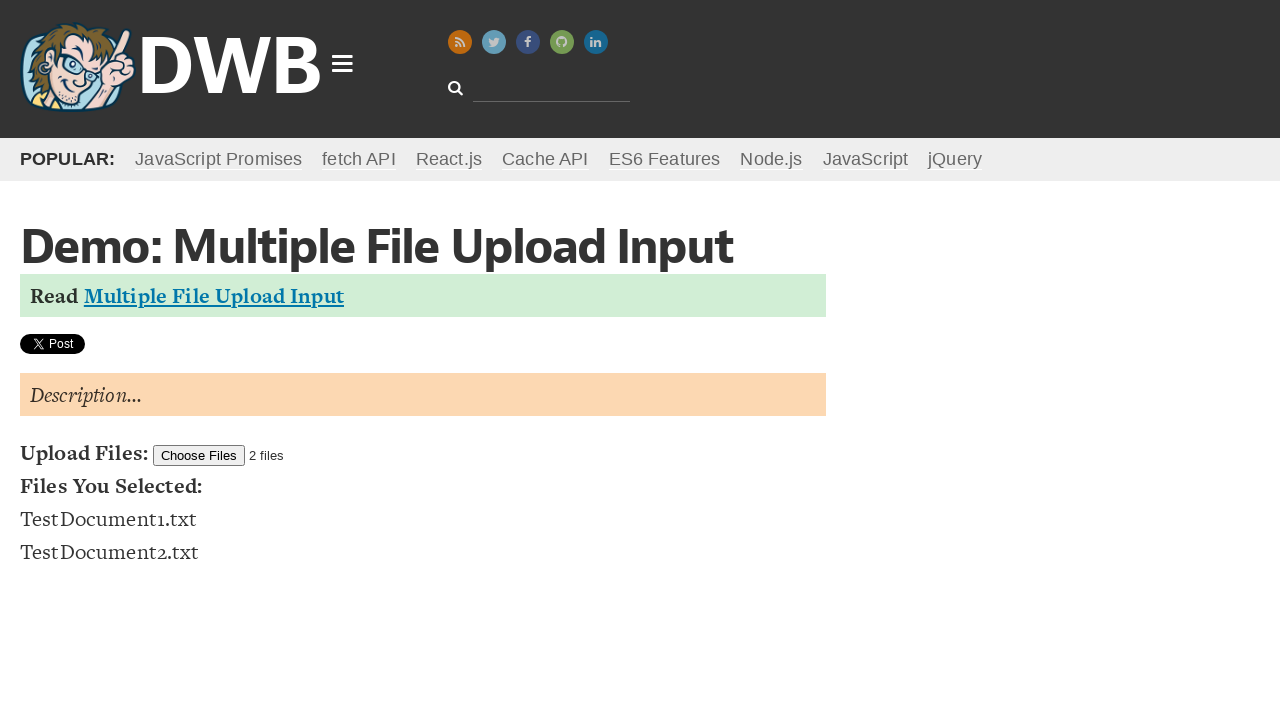

Deleted TestDocument1.txt
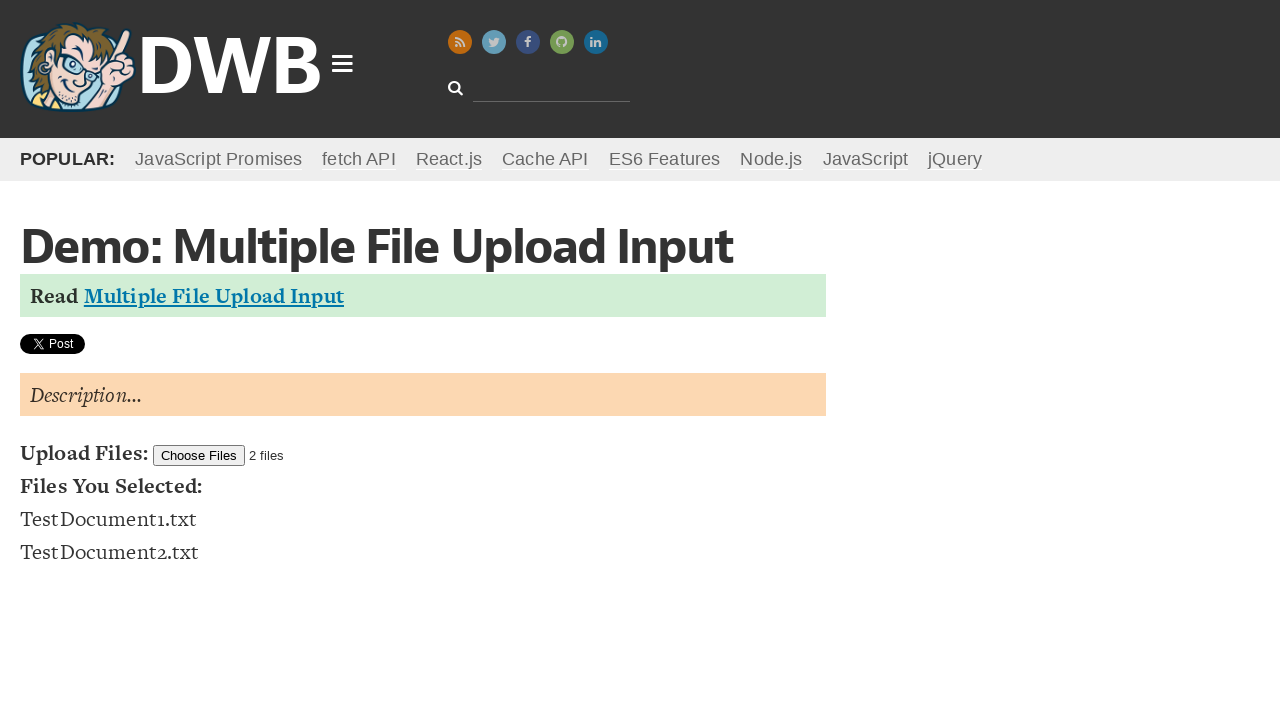

Deleted TestDocument2.txt
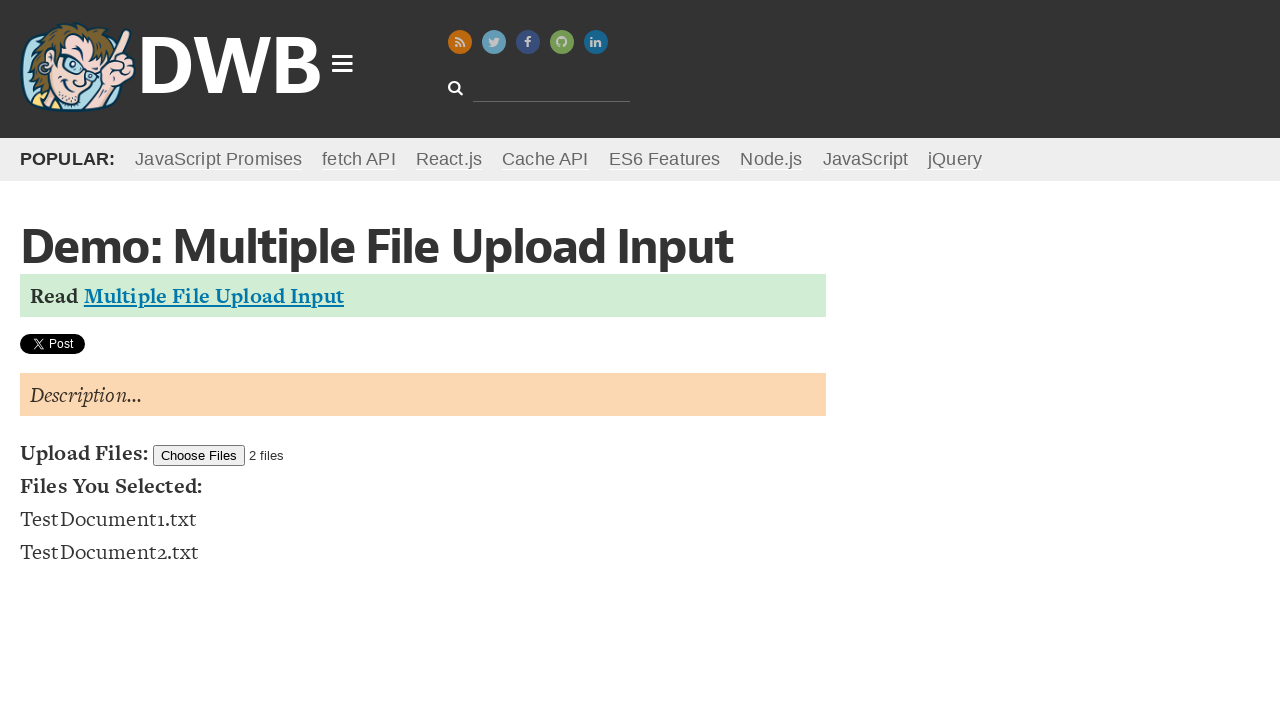

Deleted temporary directory
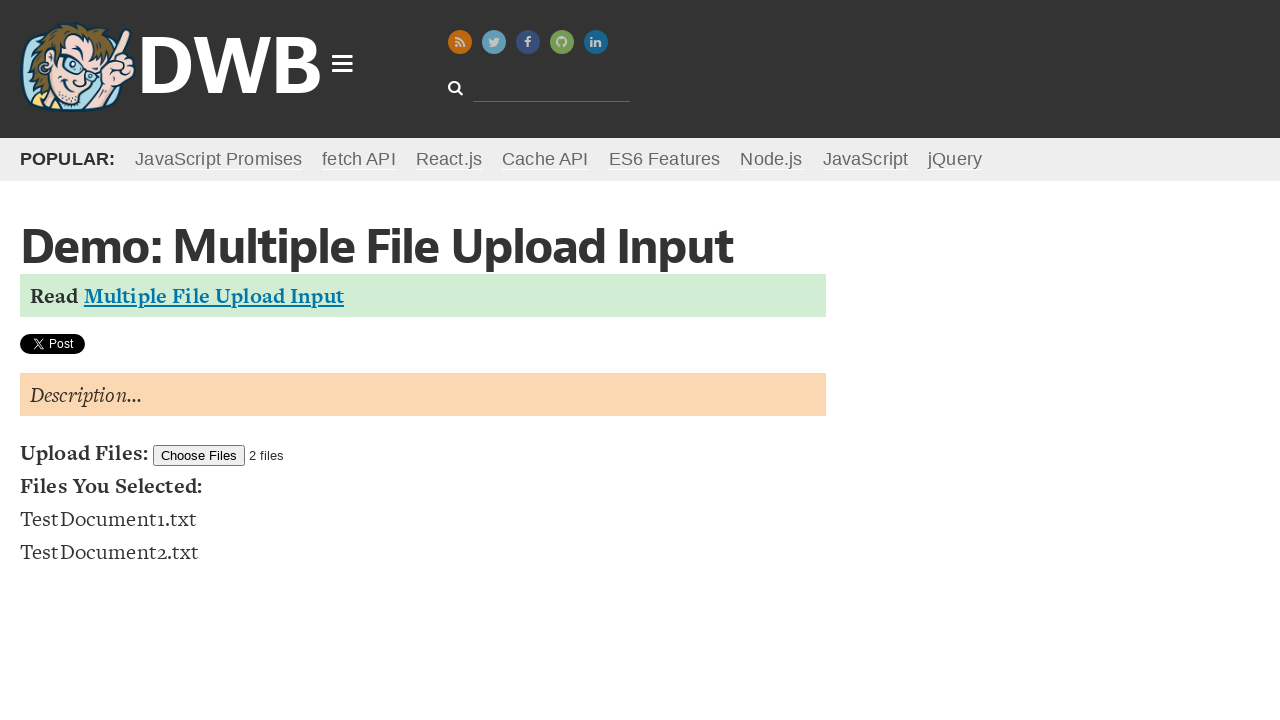

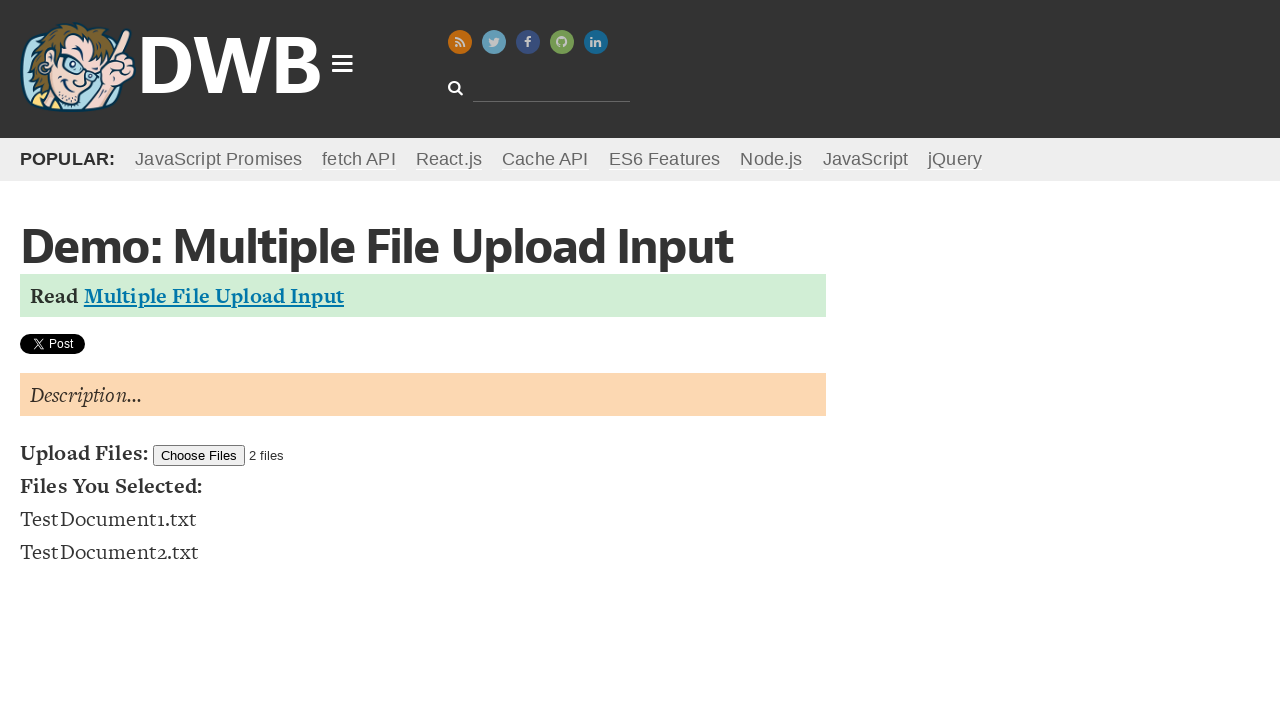